Demonstrates getting CSS property values from a web element by locating a Login button and retrieving its color CSS value.

Starting URL: https://opensource-demo.orangehrmlive.com/web/index.php/auth/login

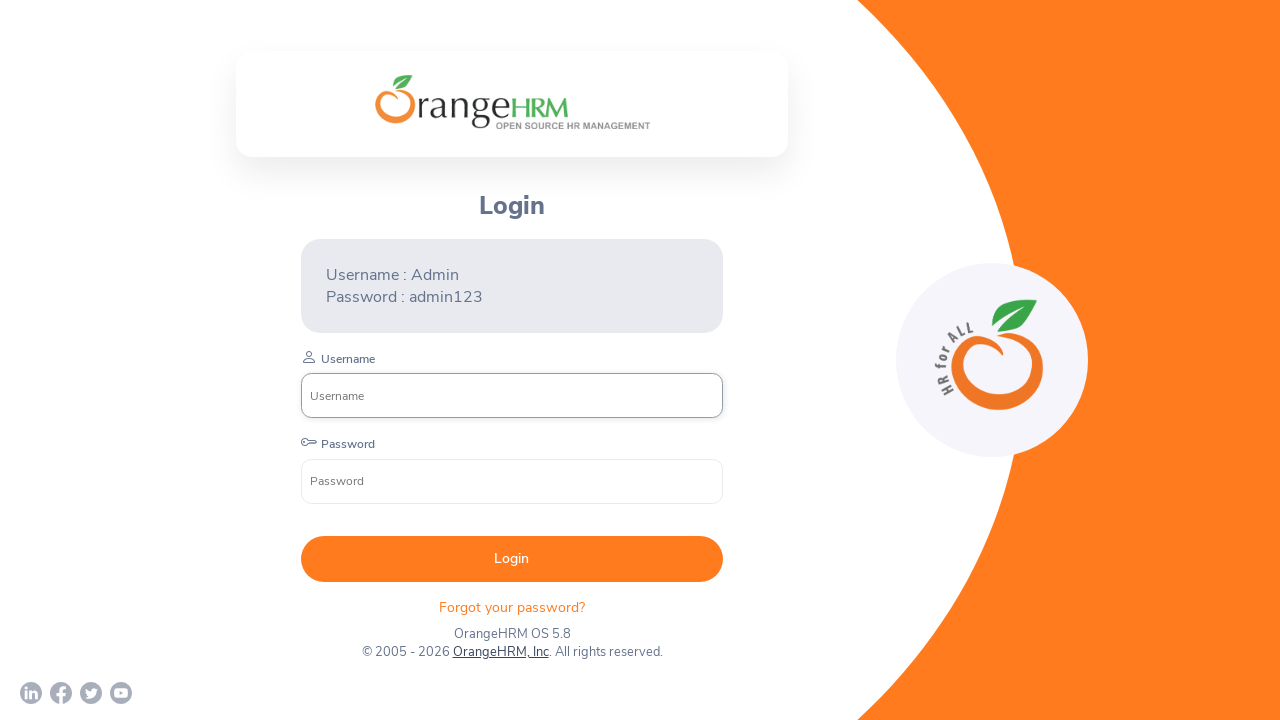

Login button is now visible
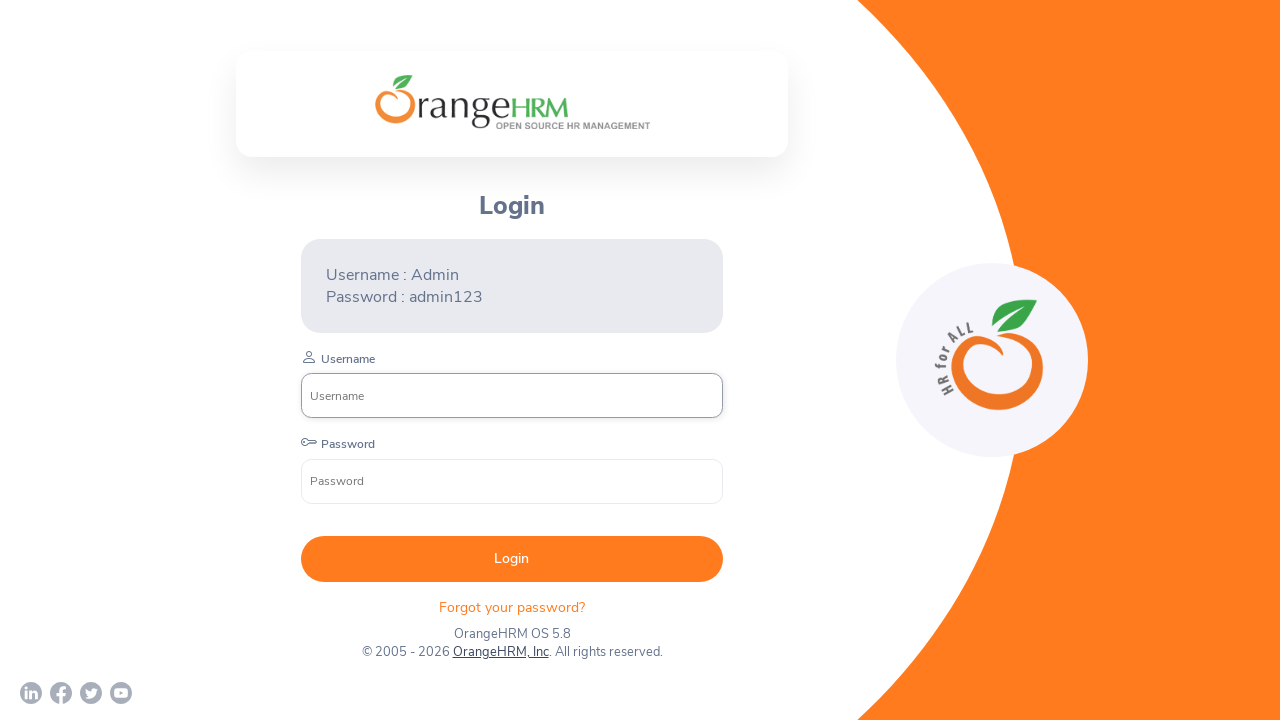

Retrieved CSS color value from Login button: rgb(255, 255, 255)
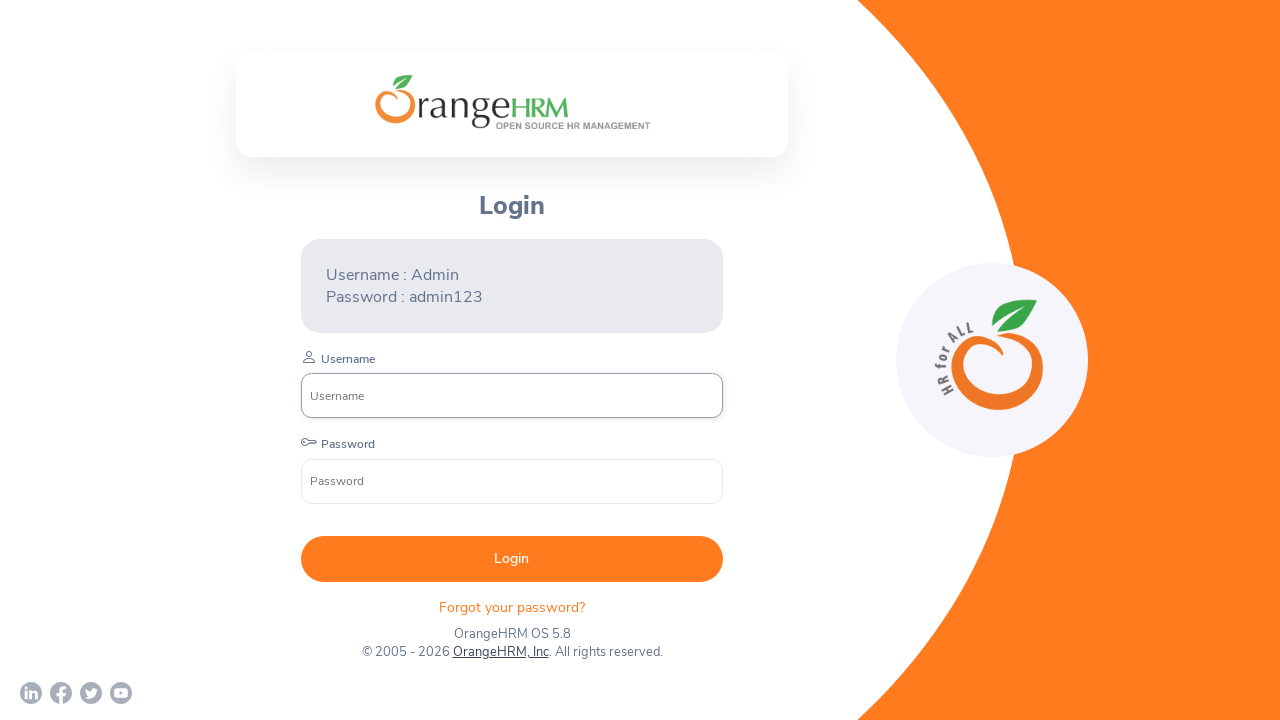

Printed button color to console: rgb(255, 255, 255)
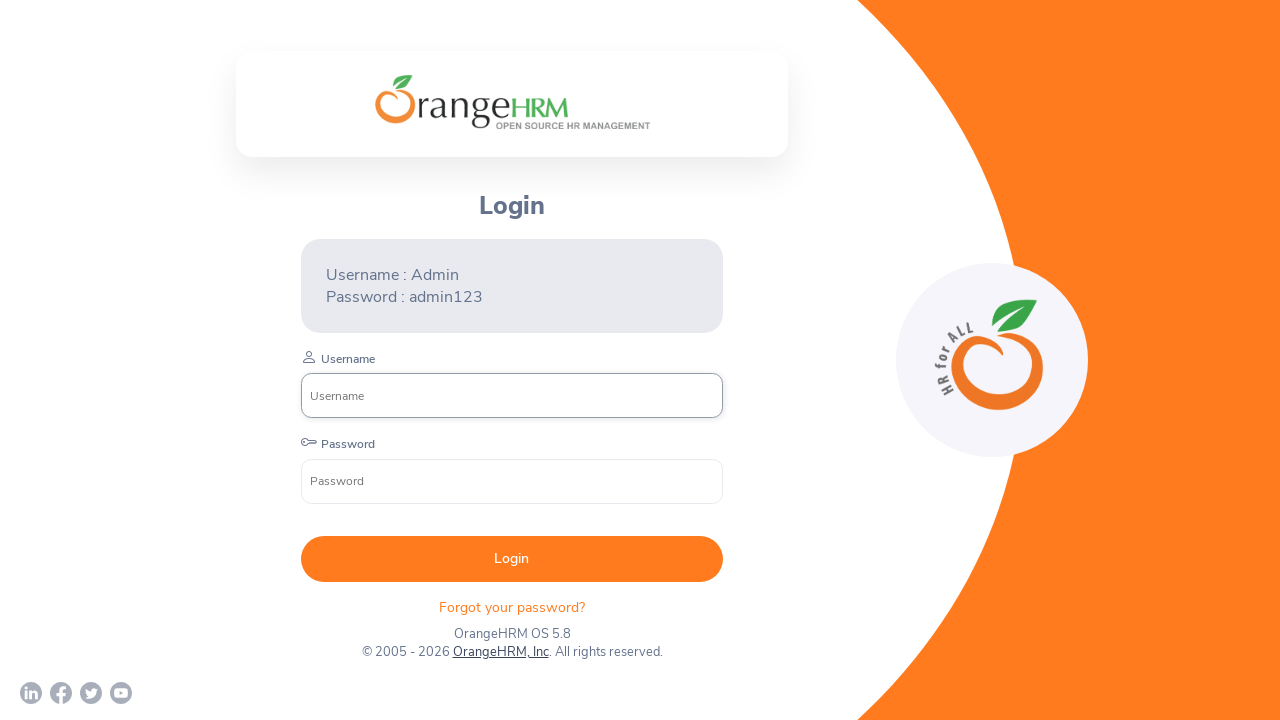

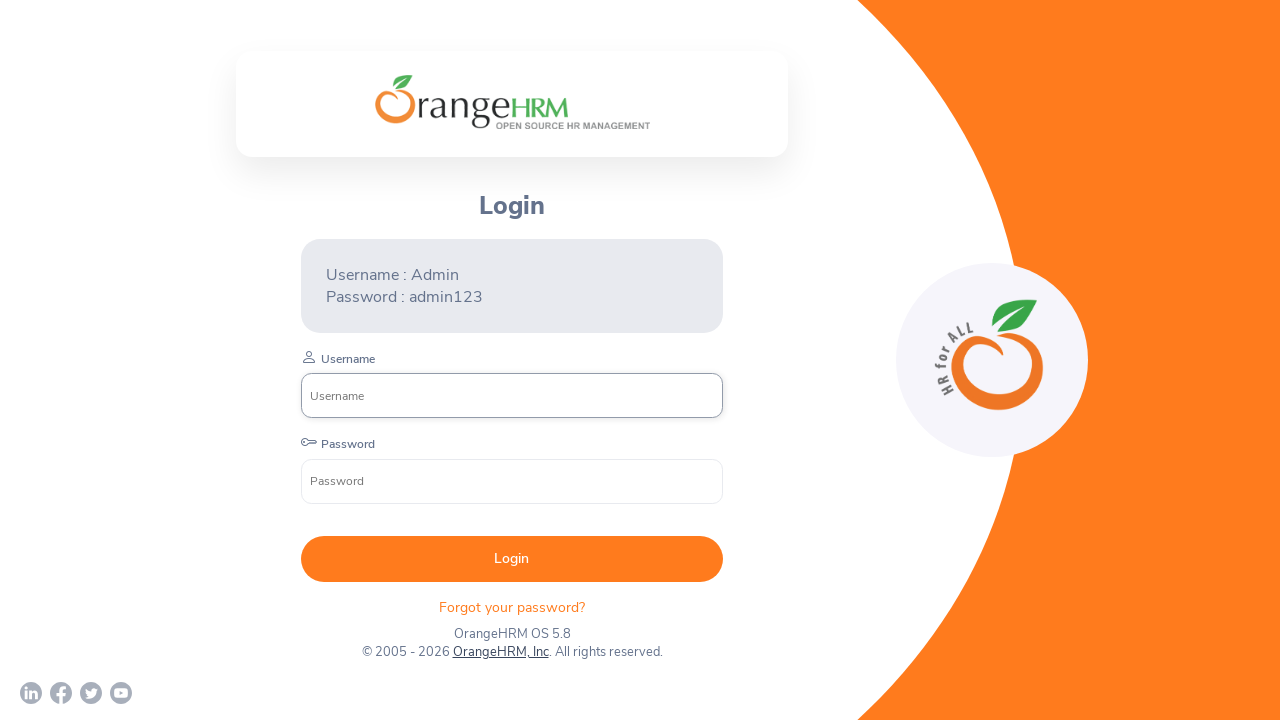